Tests that todo data persists after page reload

Starting URL: https://demo.playwright.dev/todomvc

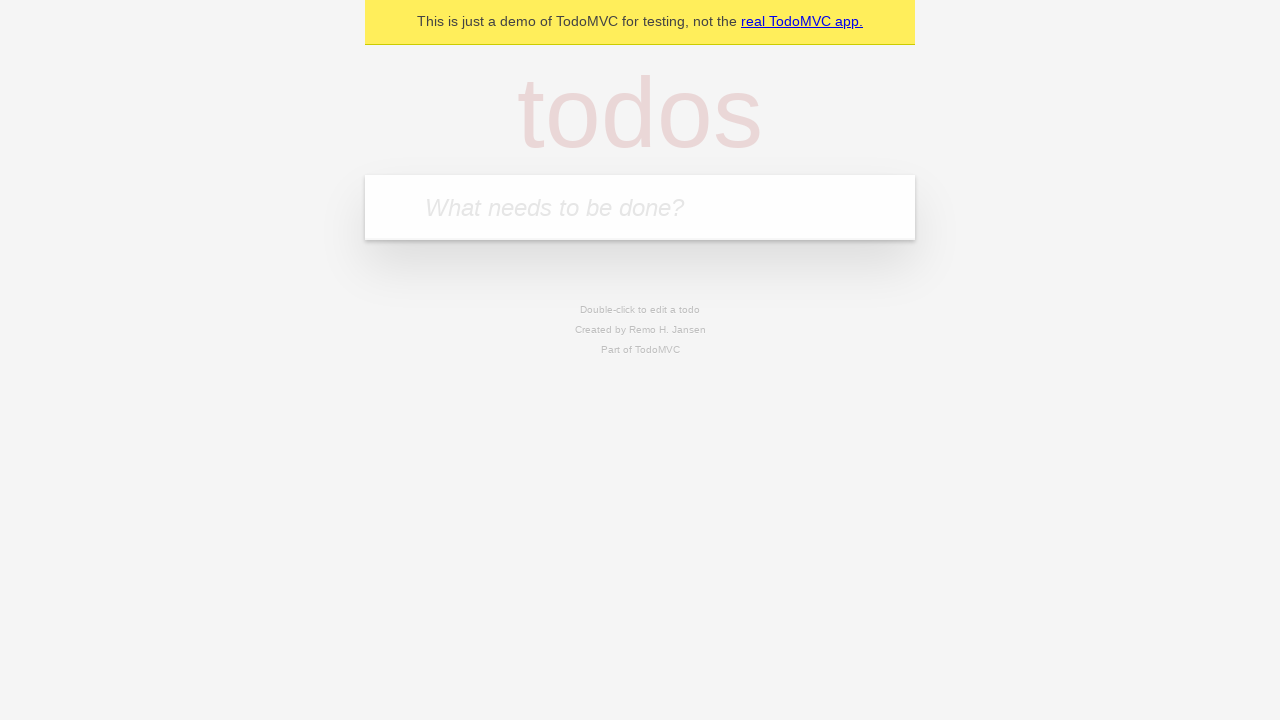

Filled new todo input with 'buy some cheese' on .new-todo
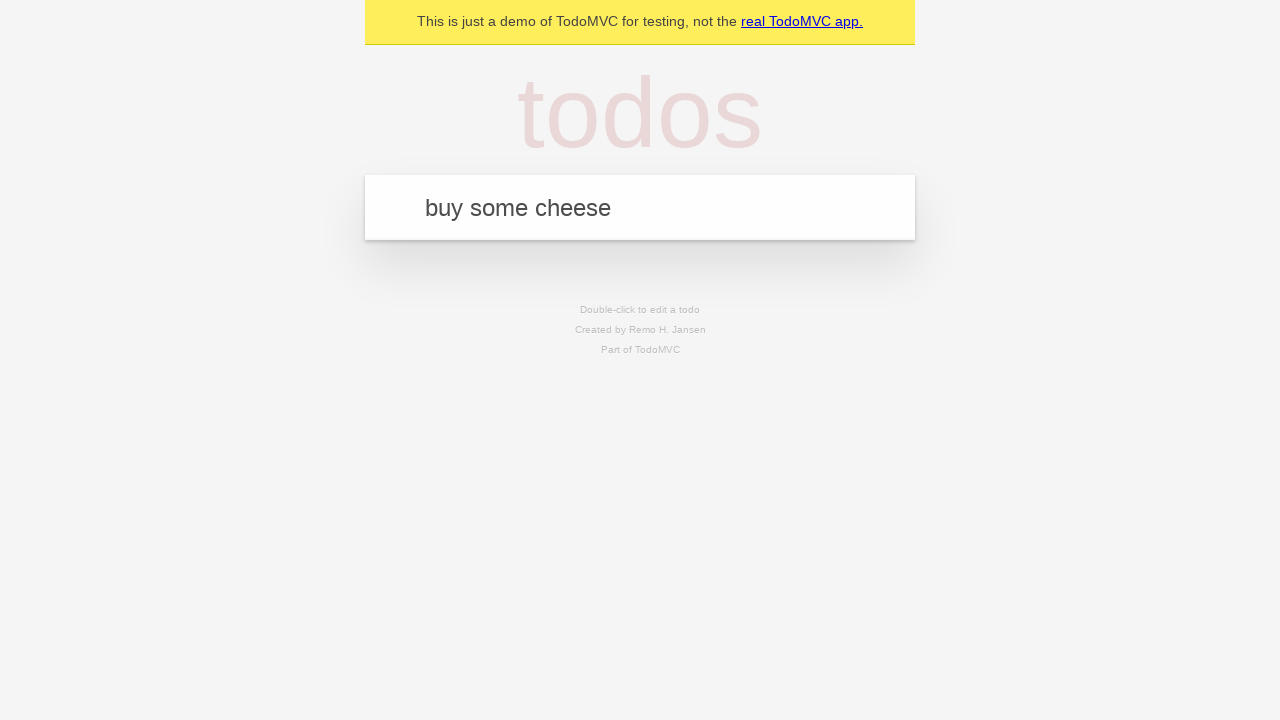

Pressed Enter to create first todo item on .new-todo
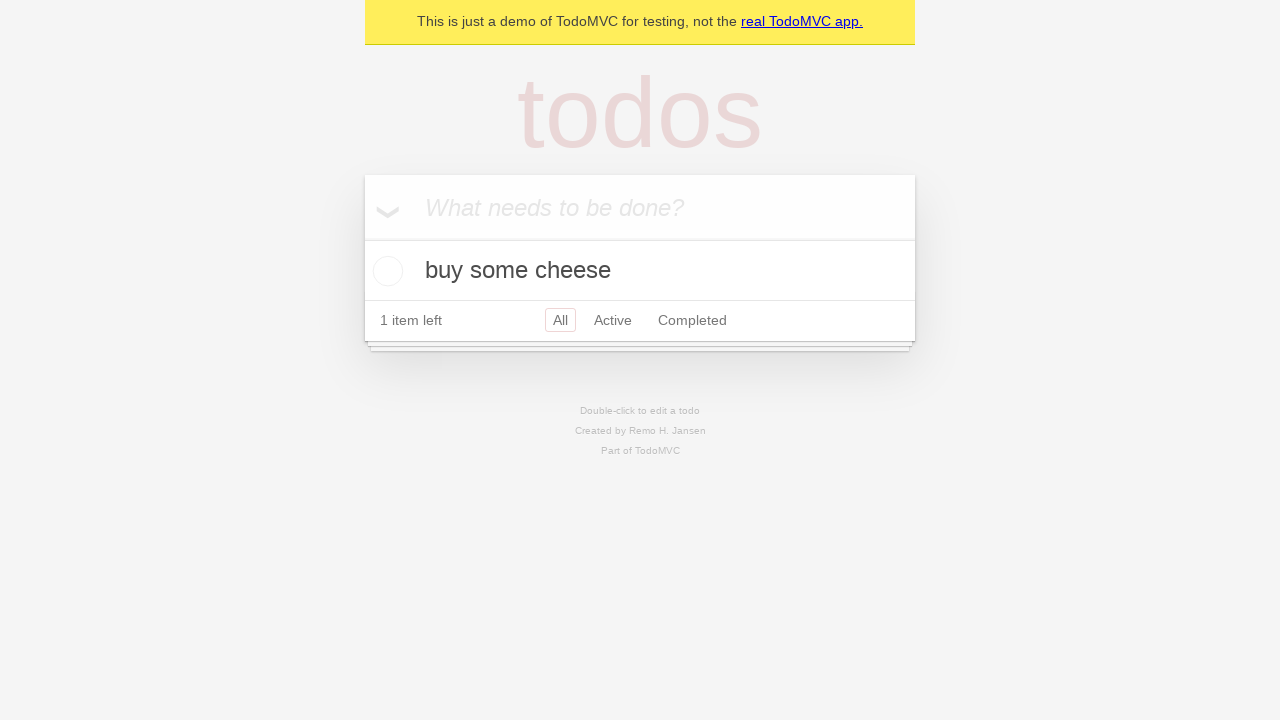

Filled new todo input with 'feed the cat' on .new-todo
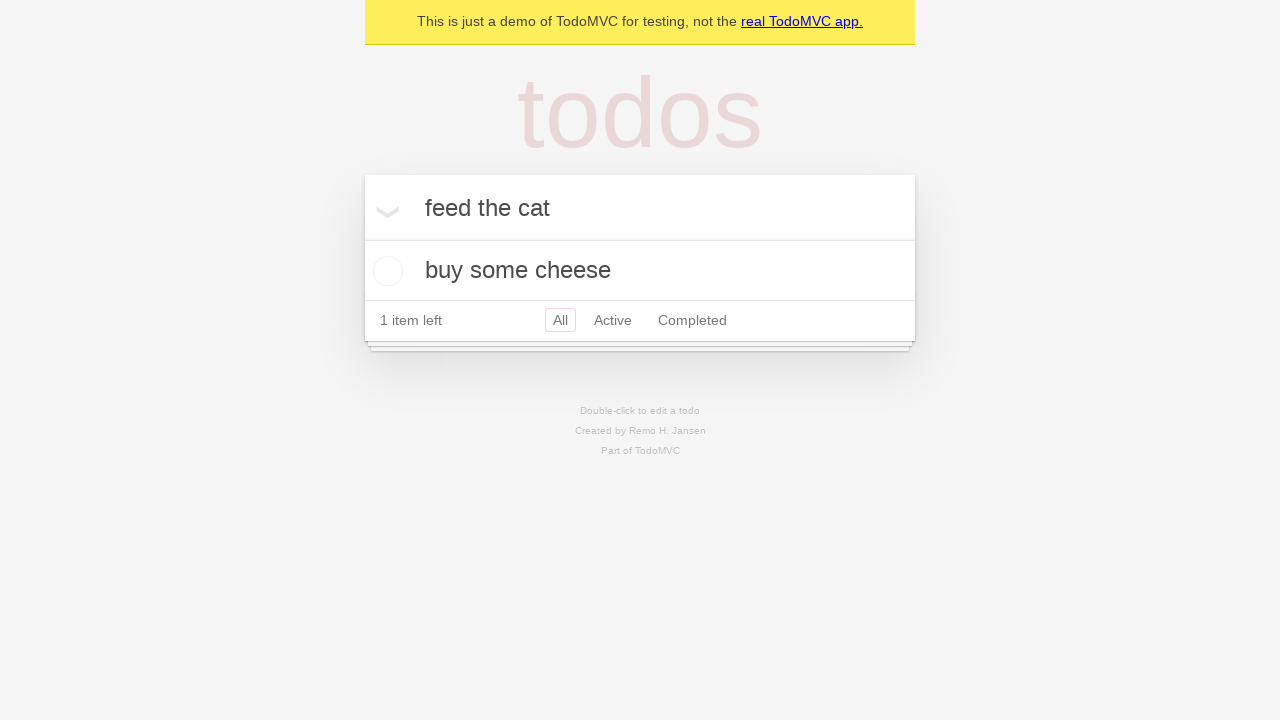

Pressed Enter to create second todo item on .new-todo
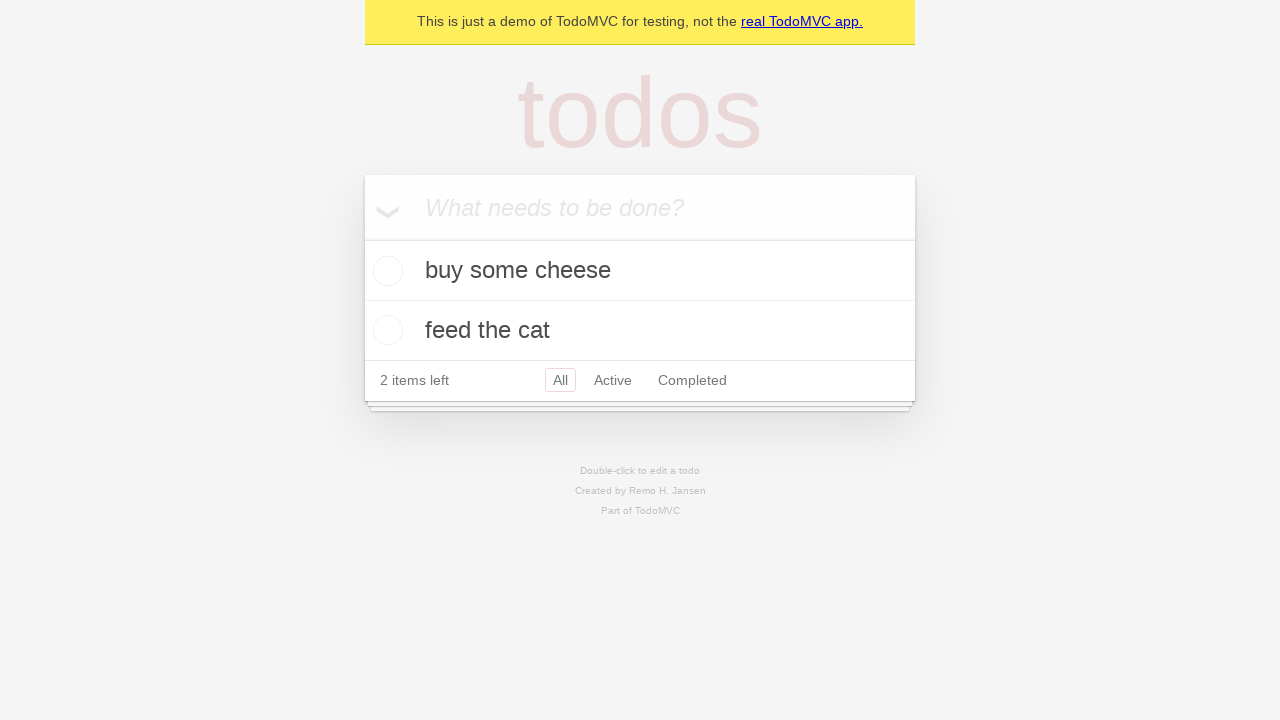

Checked the first todo item as complete at (385, 271) on .todo-list li >> nth=0 >> .toggle
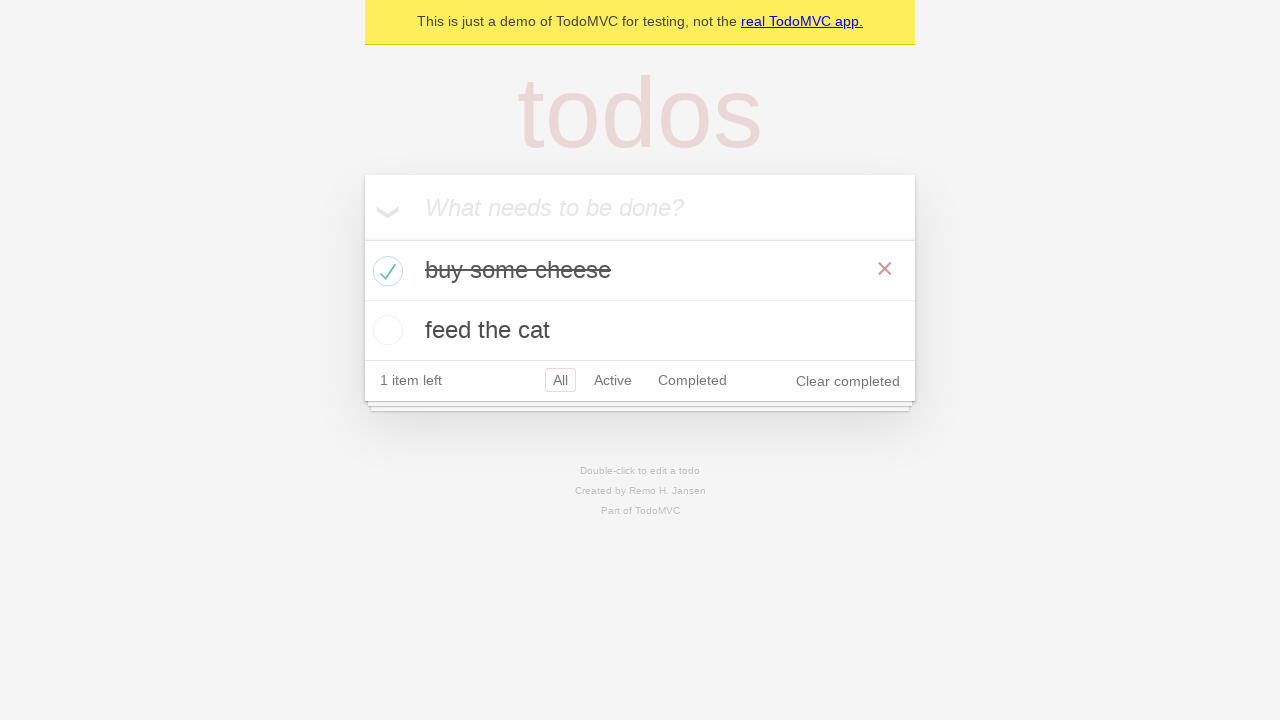

Reloaded the page to test data persistence
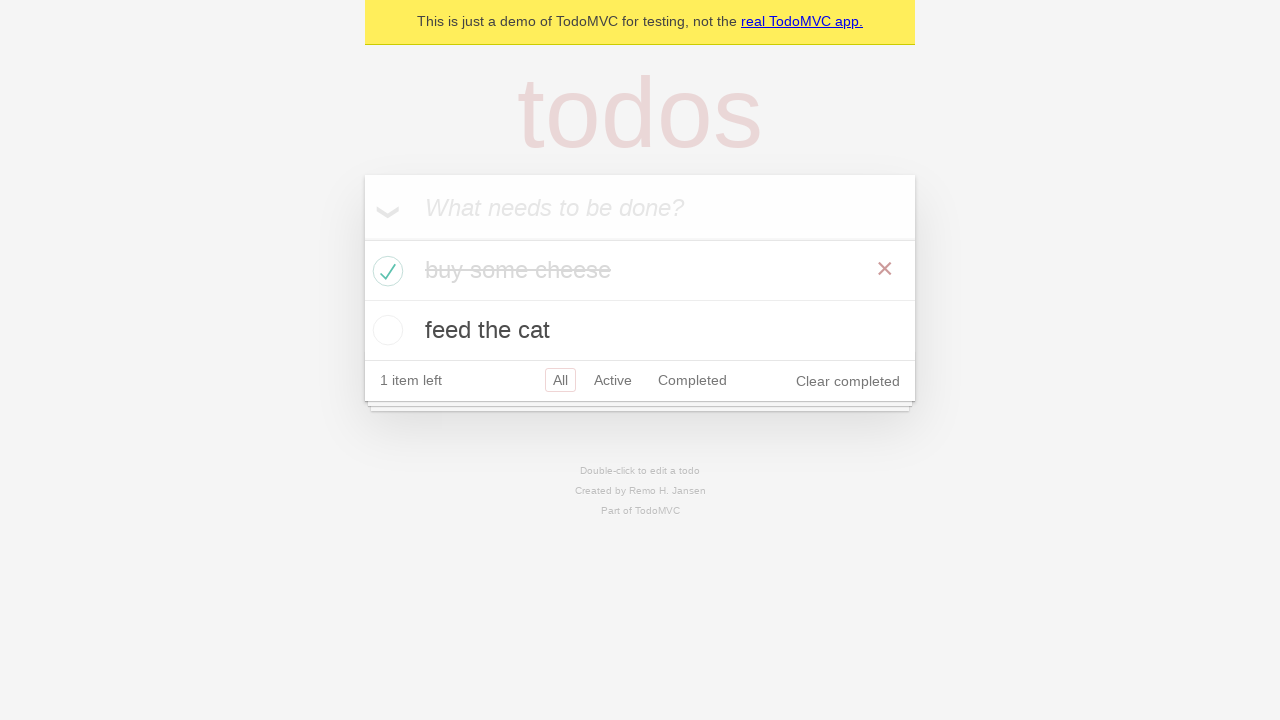

Verified todo items persisted after page reload
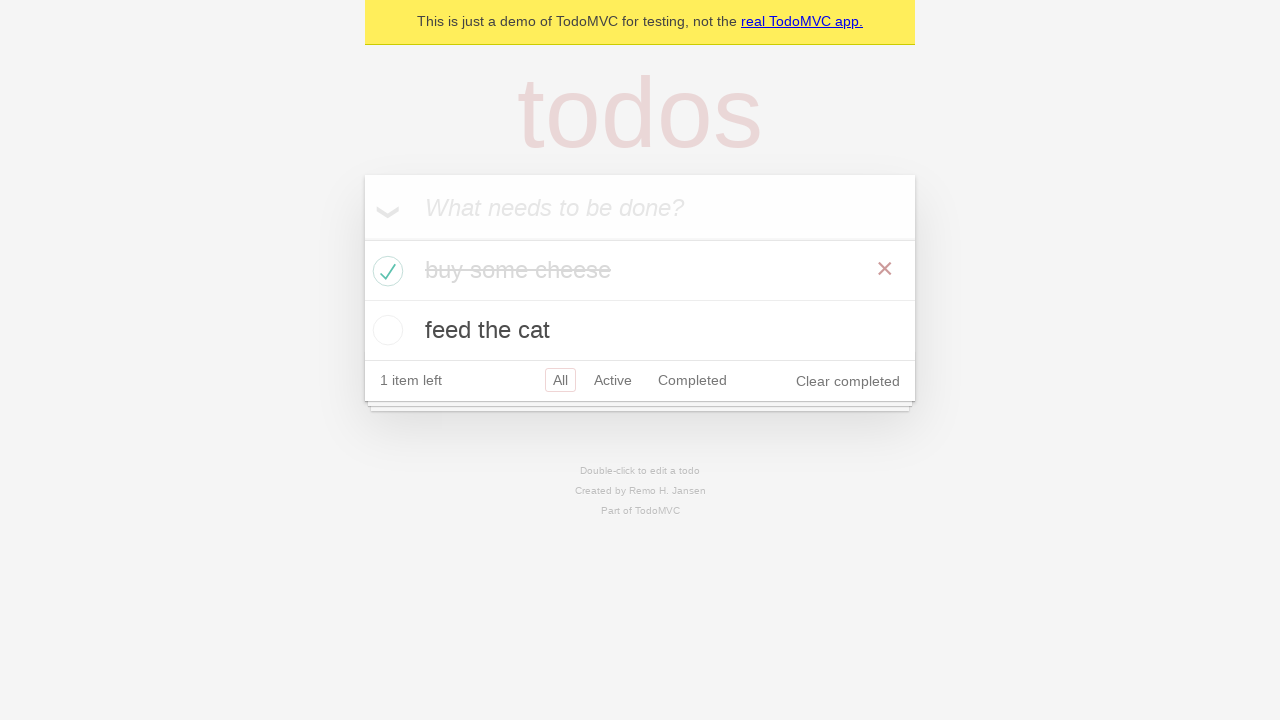

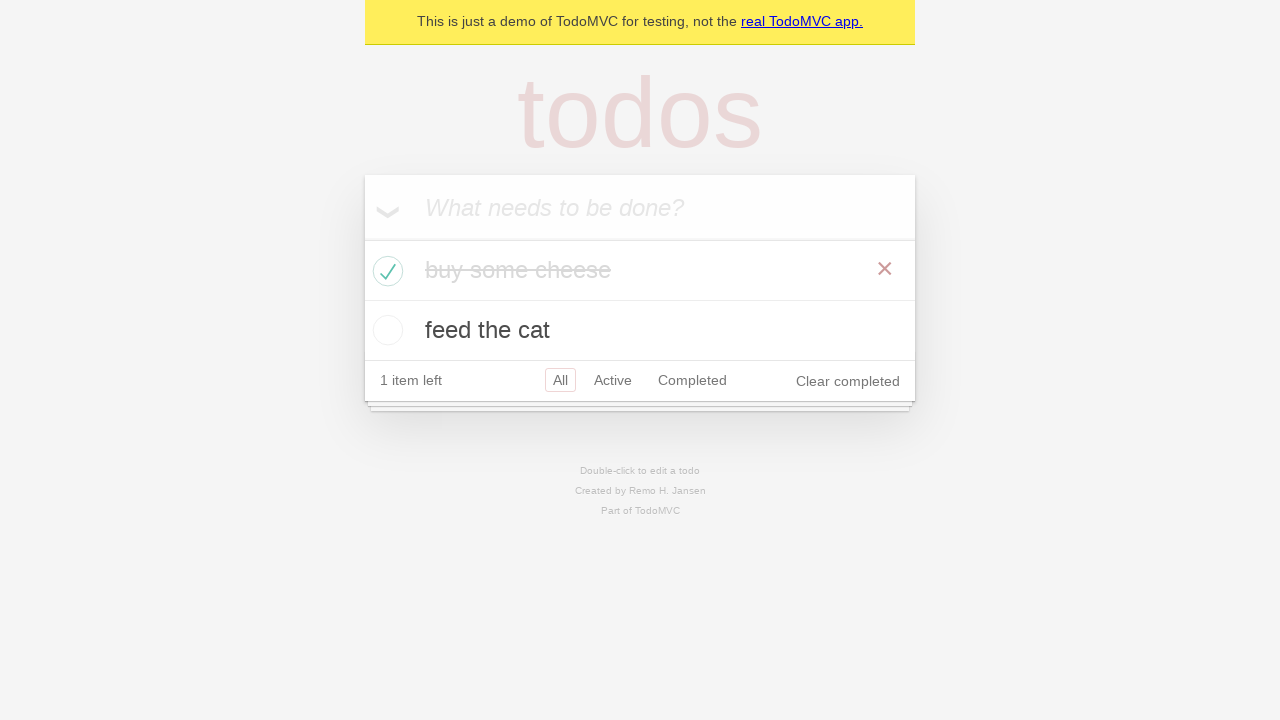